Tests static wait with 2 second sleep (less than needed) for dynamic content loading

Starting URL: https://automationfc.github.io/dynamic-loading/

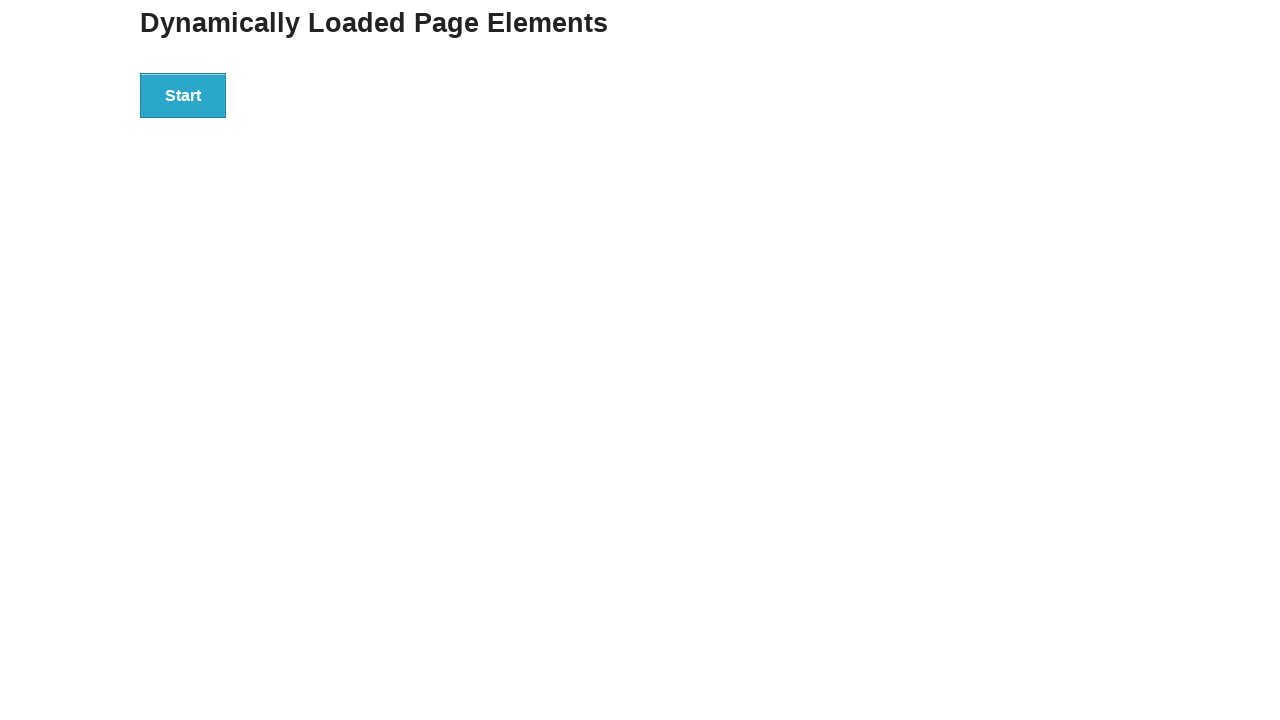

Clicked start button to trigger dynamic loading at (183, 95) on #start>button
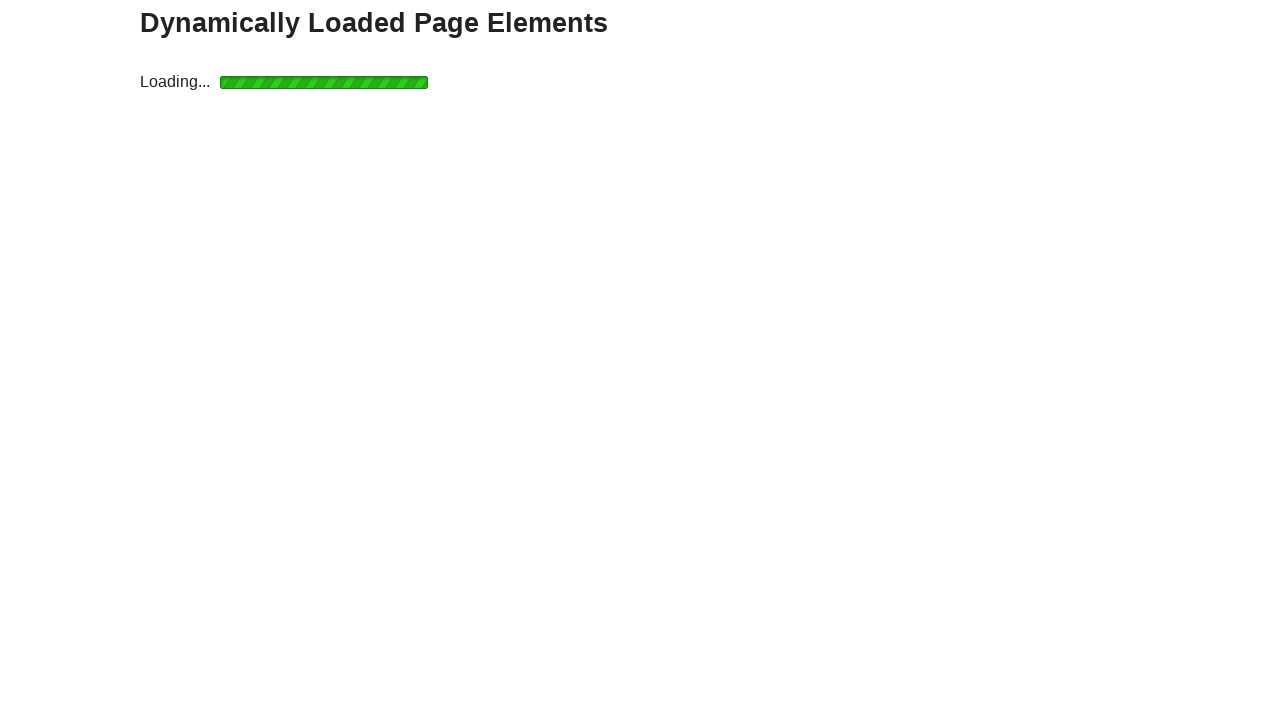

Static wait of 2 seconds (less than needed for dynamic content)
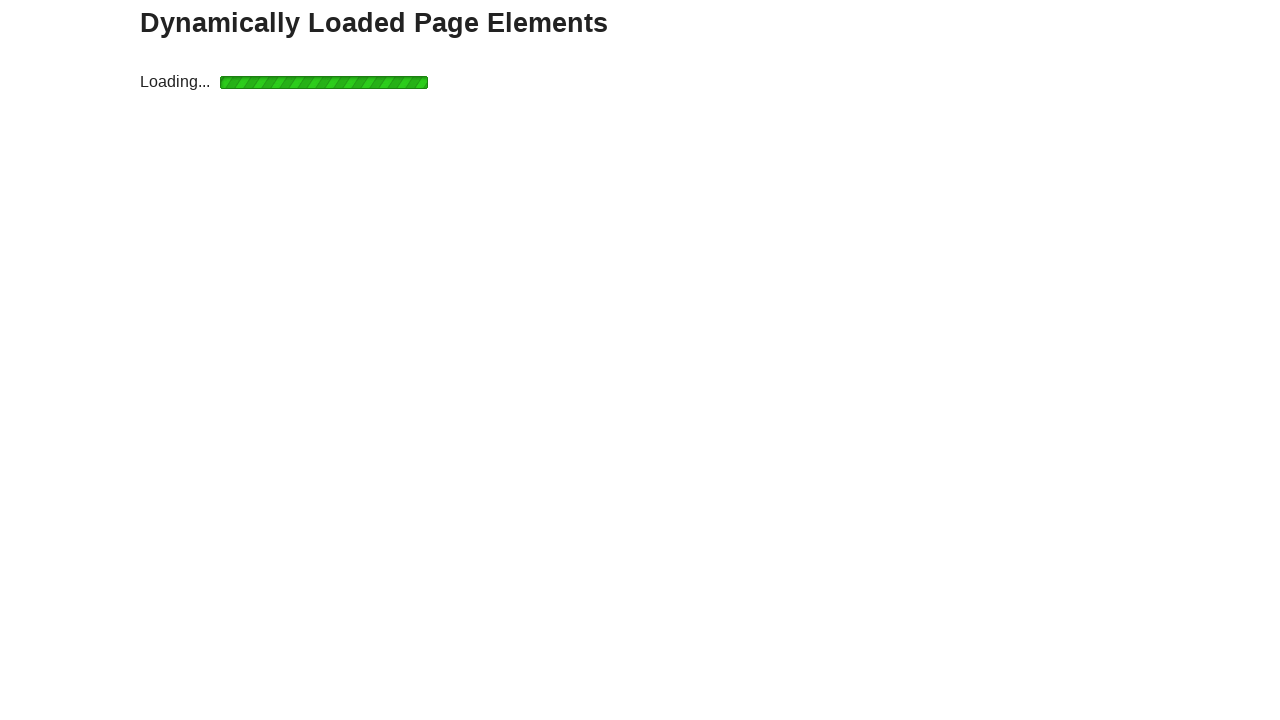

Located finish text element
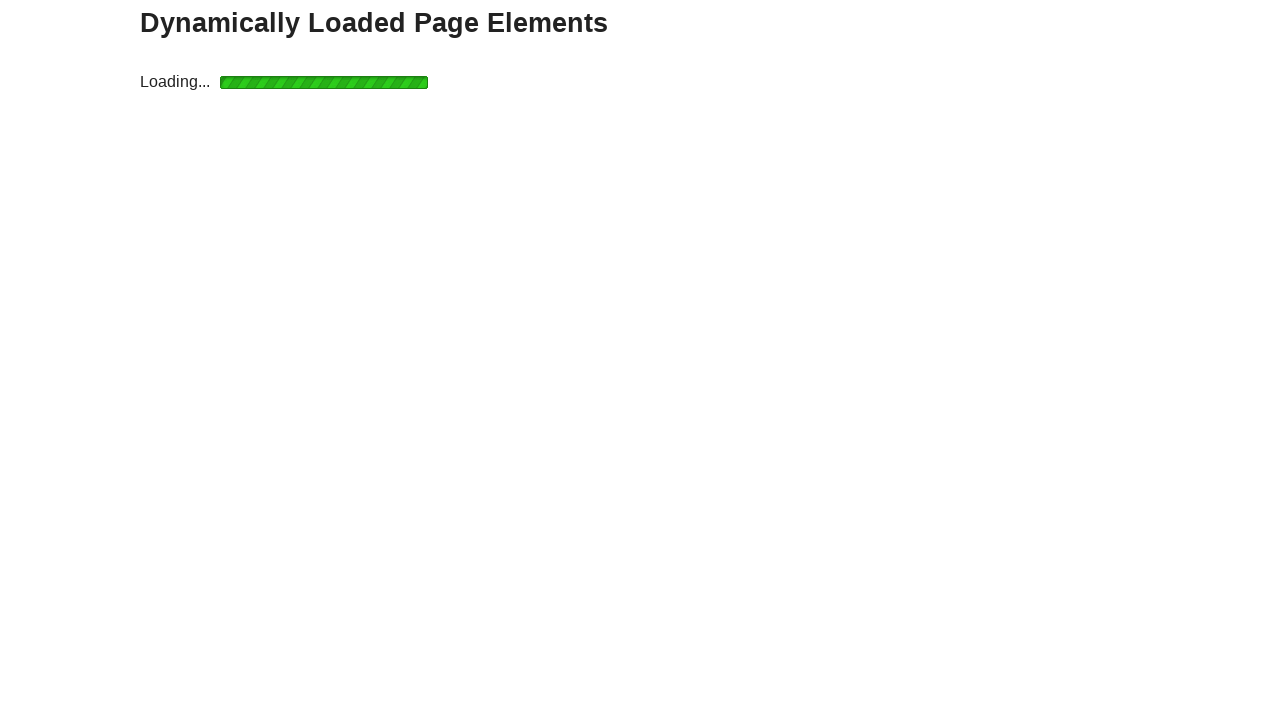

Verified text content equals 'Hello World!'
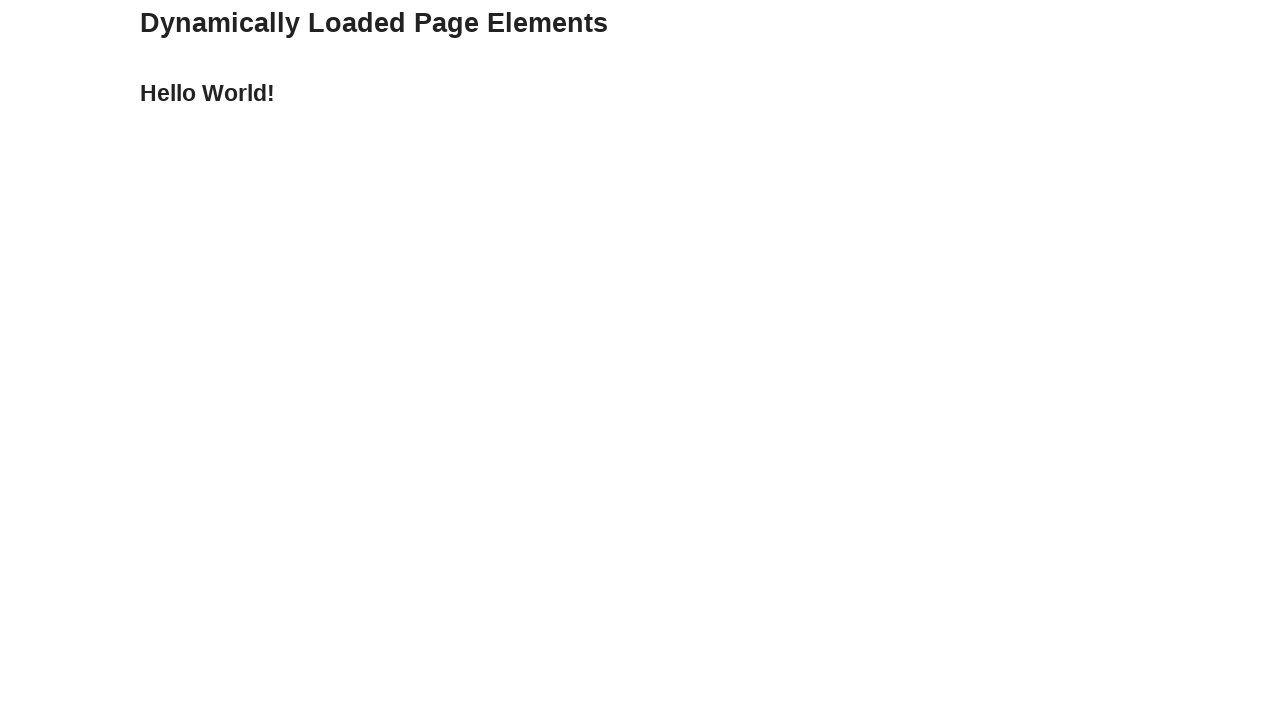

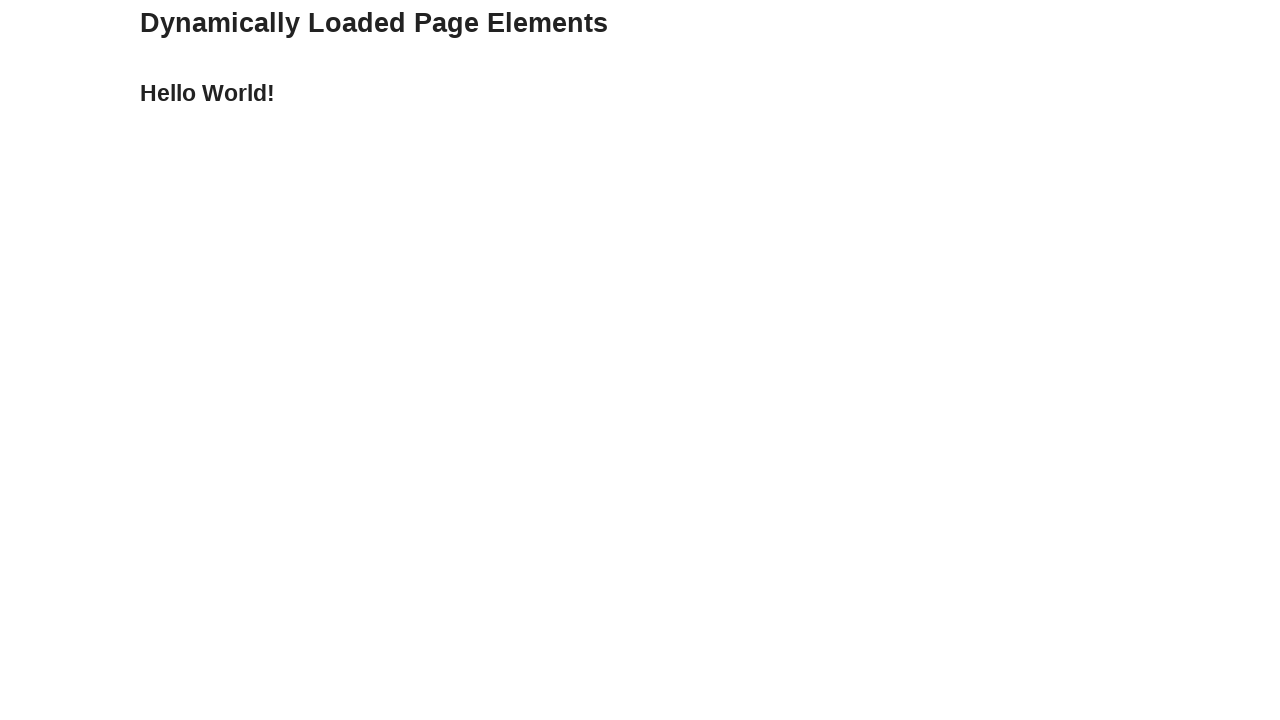